Tests multi-select dropdown functionality by selecting multiple options using different selection methods (by value, by visible text)

Starting URL: https://rakeshb13.github.io/SeleniumHTMLPages/Notification%20and%20DropDowns.html

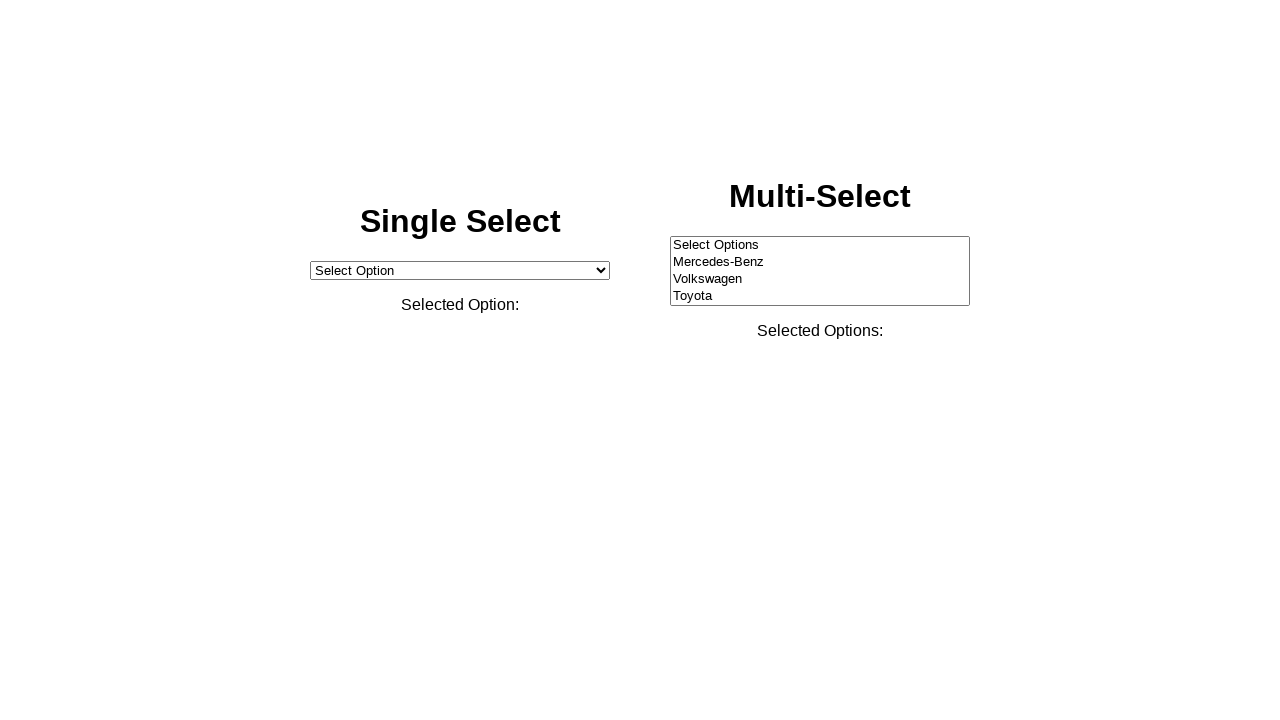

Navigated to multi-select dropdown test page
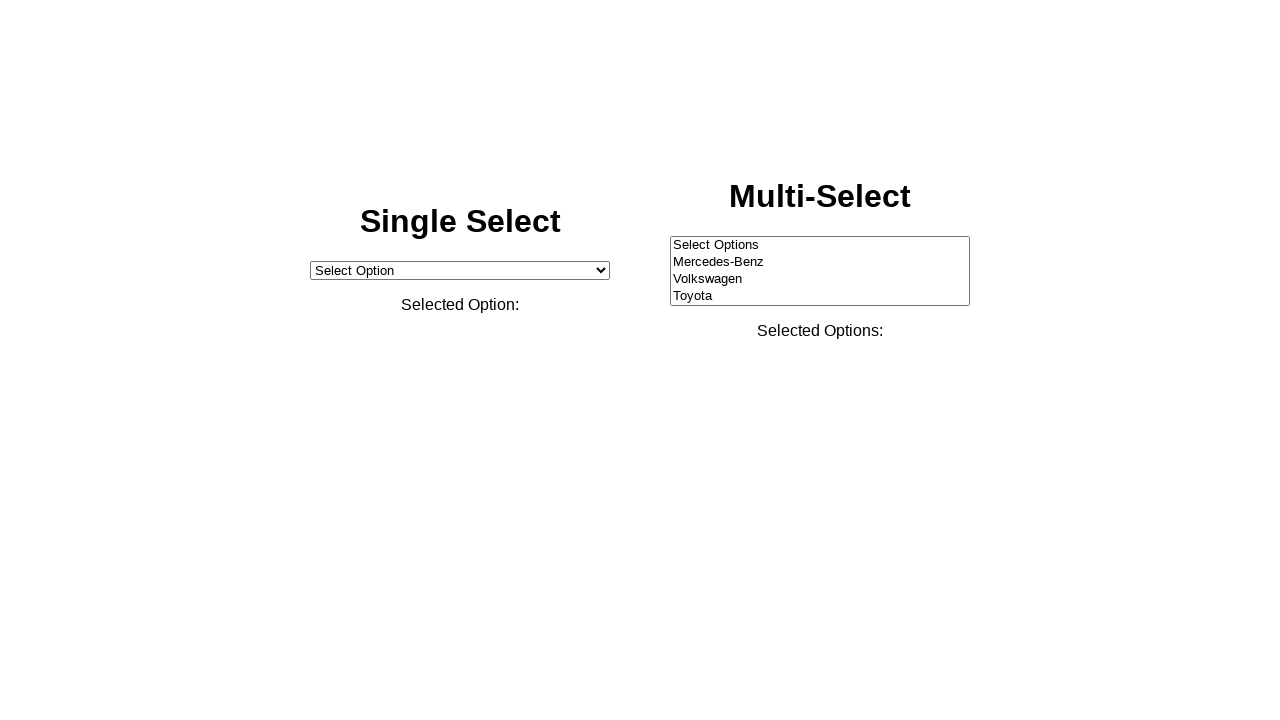

Located multi-select dropdown element with id 'multiSelect'
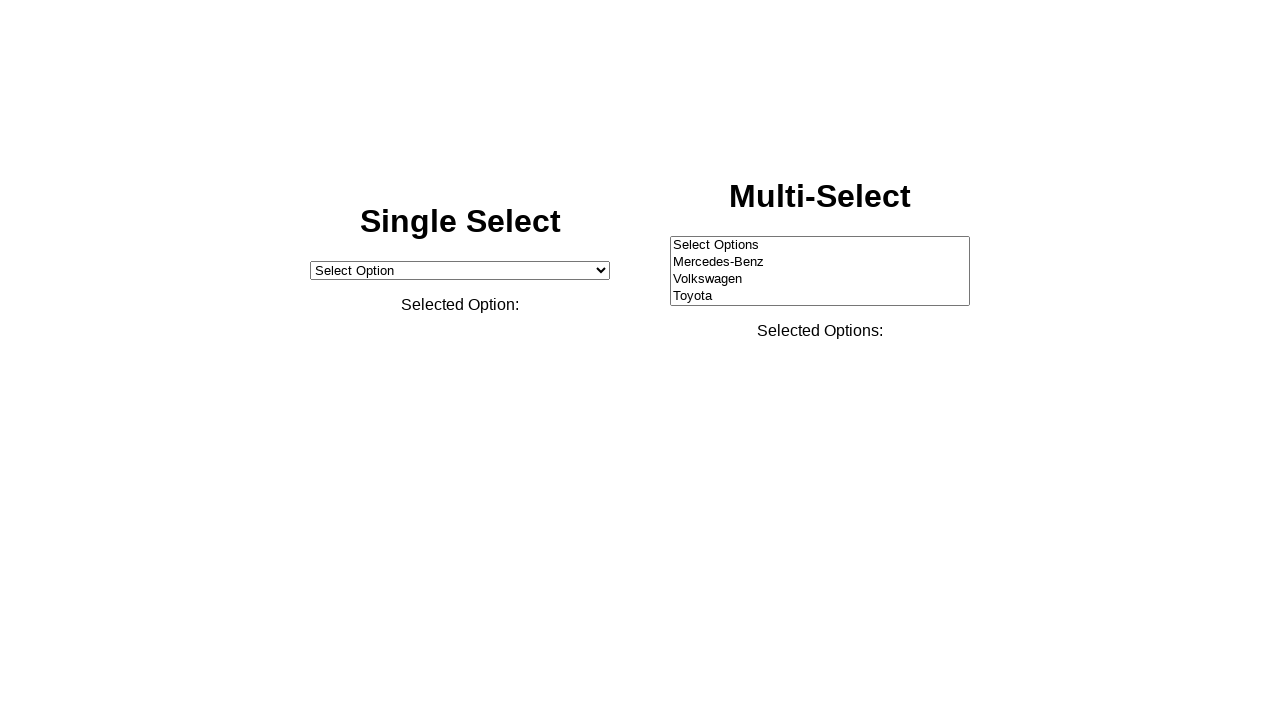

Selected 'Hyundai' option by value on select#multiSelect
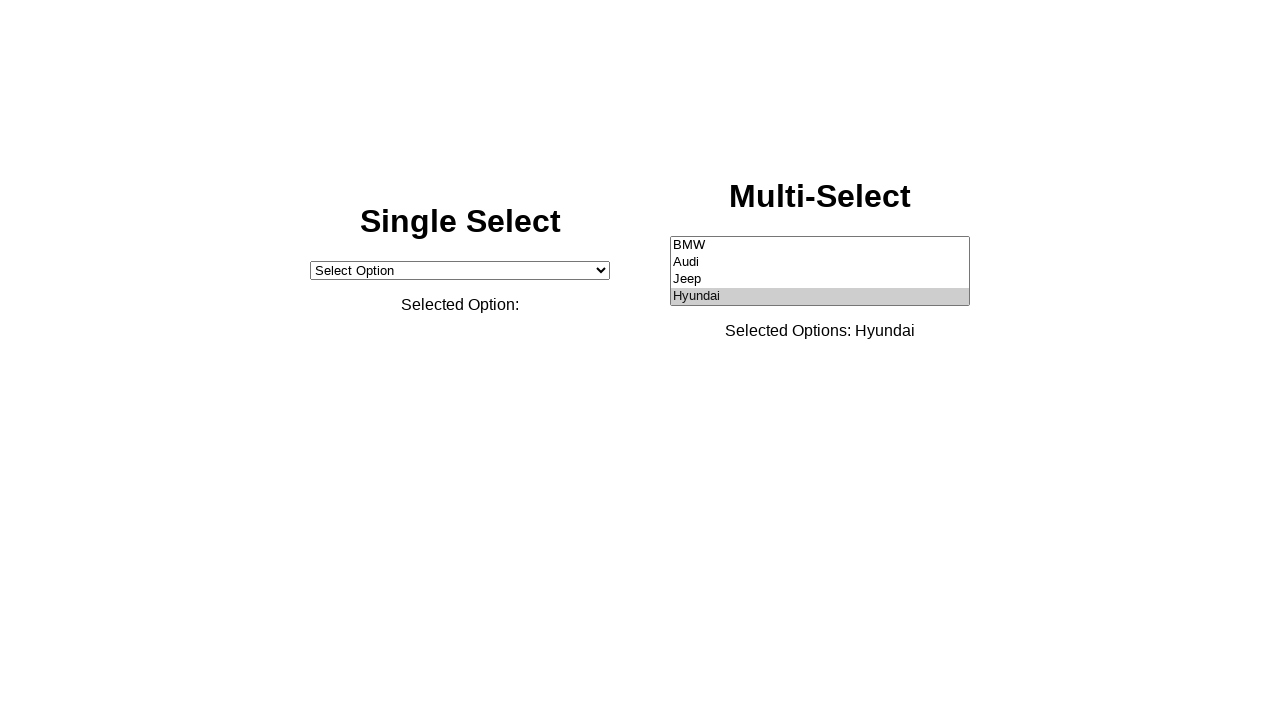

Waited 1 second between selections
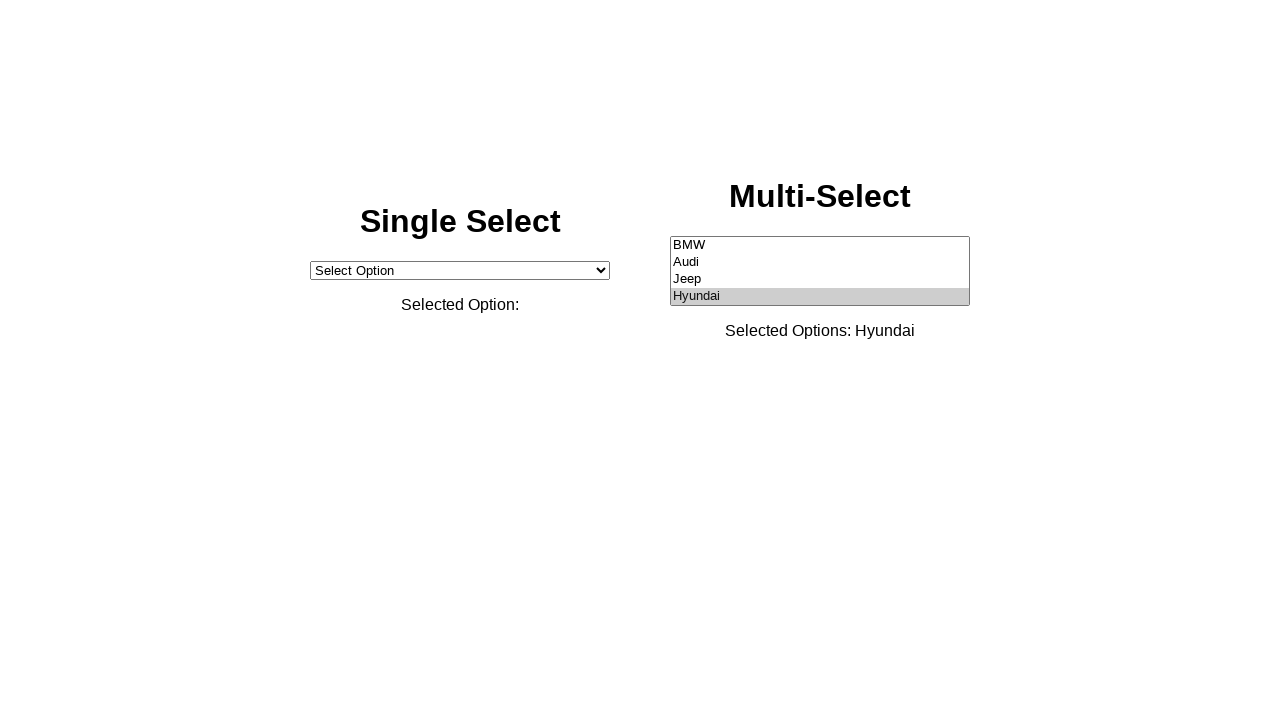

Selected 'Mercedes-Benz' option by visible text on select#multiSelect
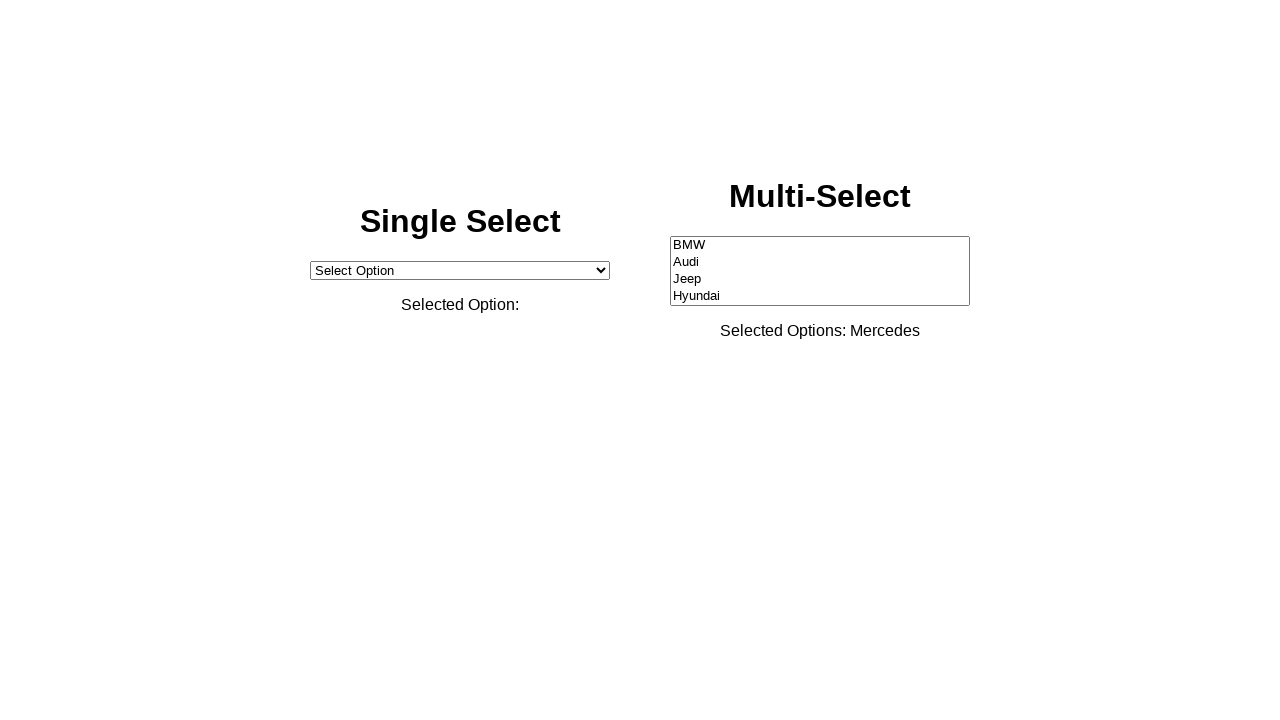

Waited 1 second between selections
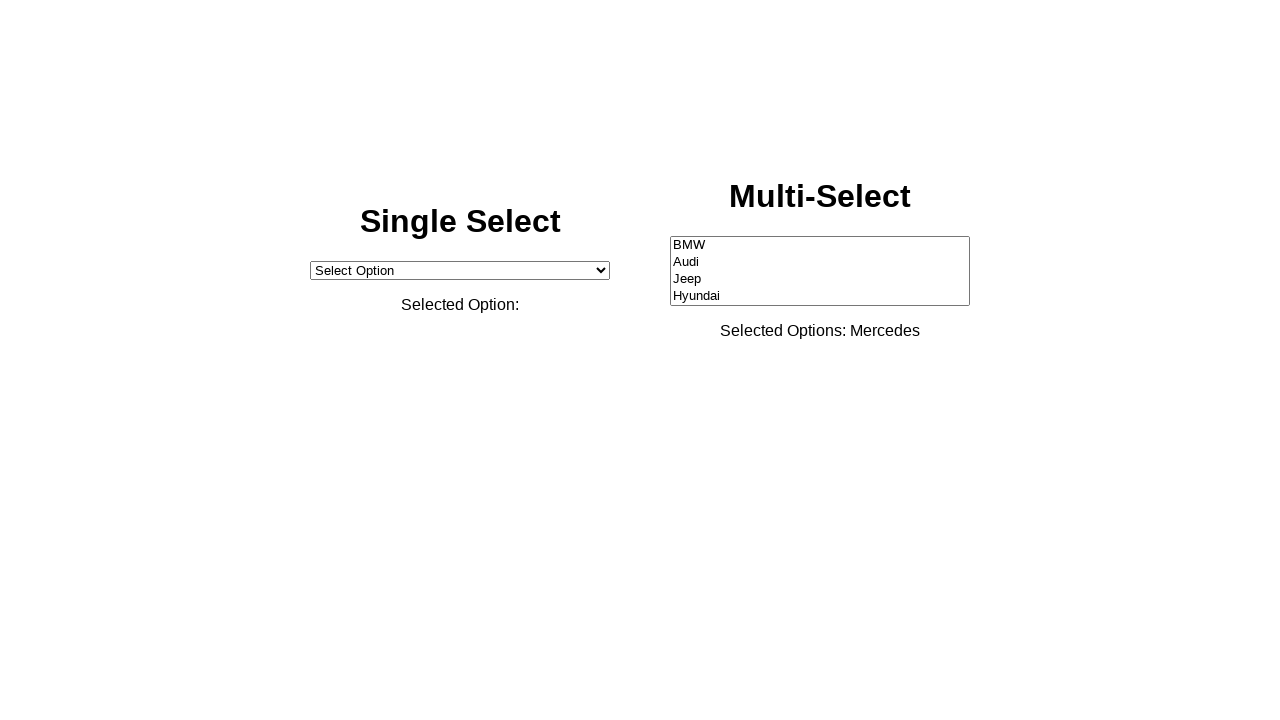

Selected 'jaguar' option by visible text on select#multiSelect
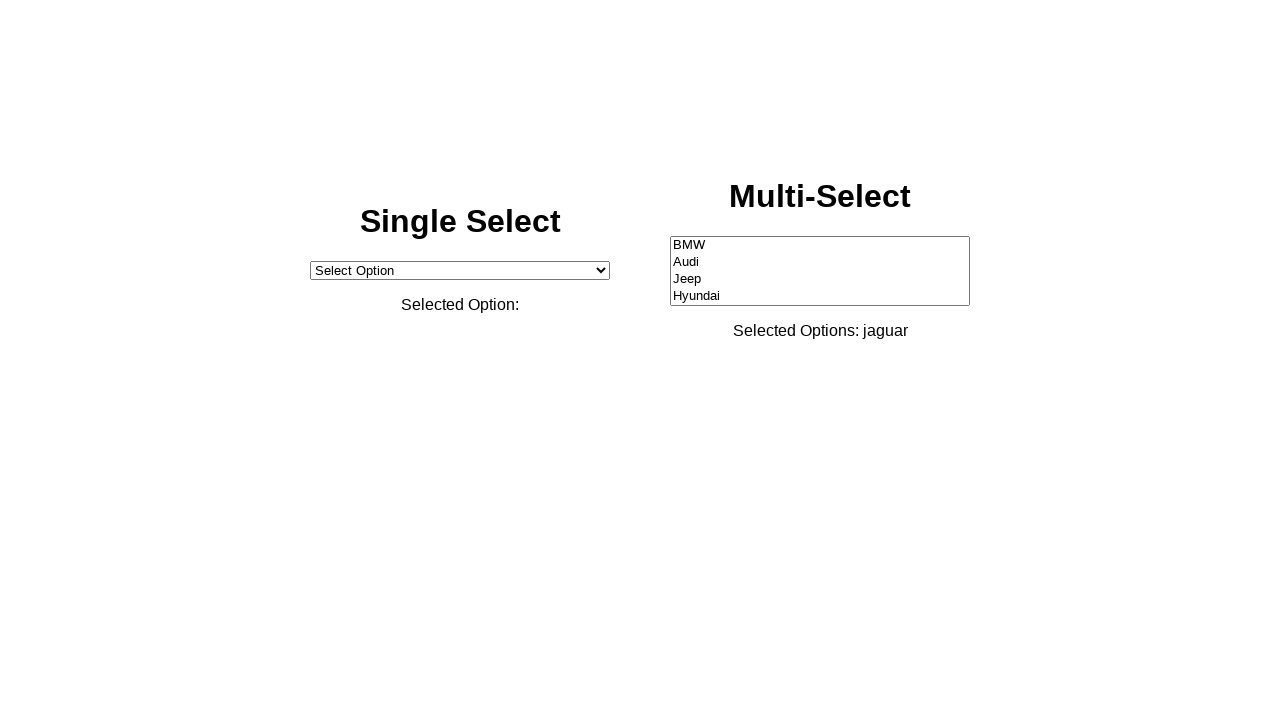

Retrieved all checked options from multi-select dropdown
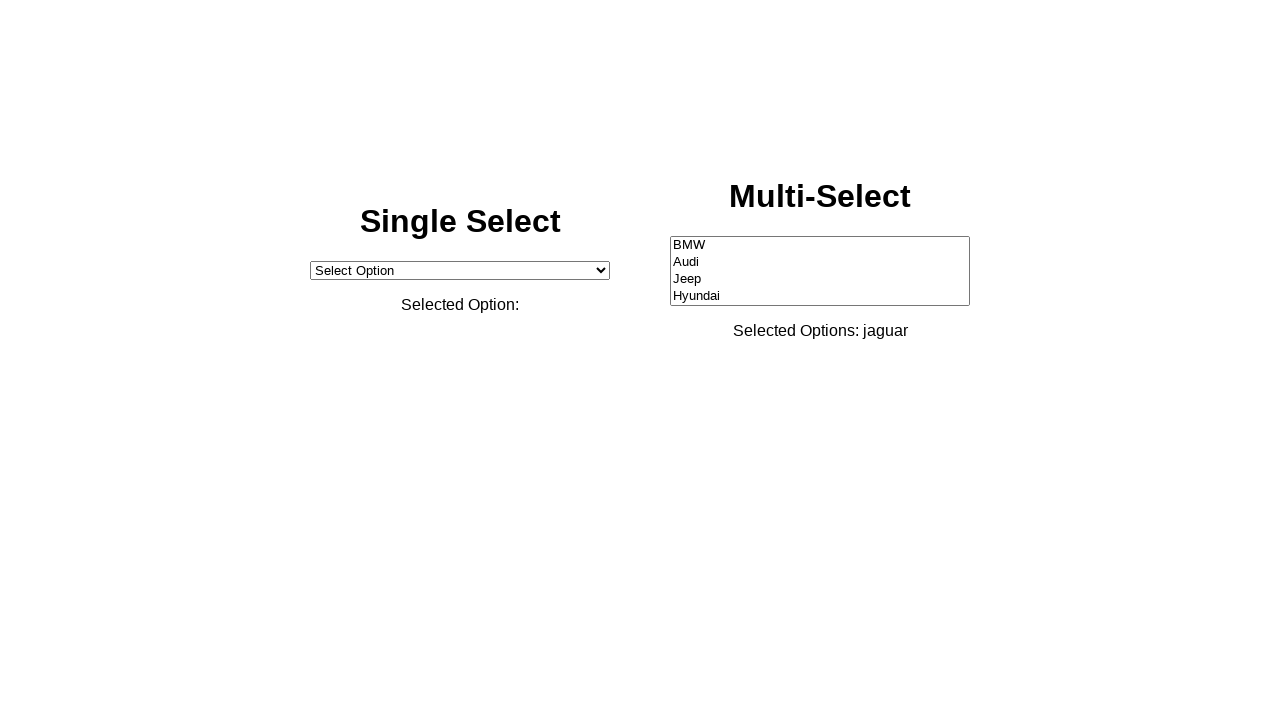

Printed selected option text: jaguar
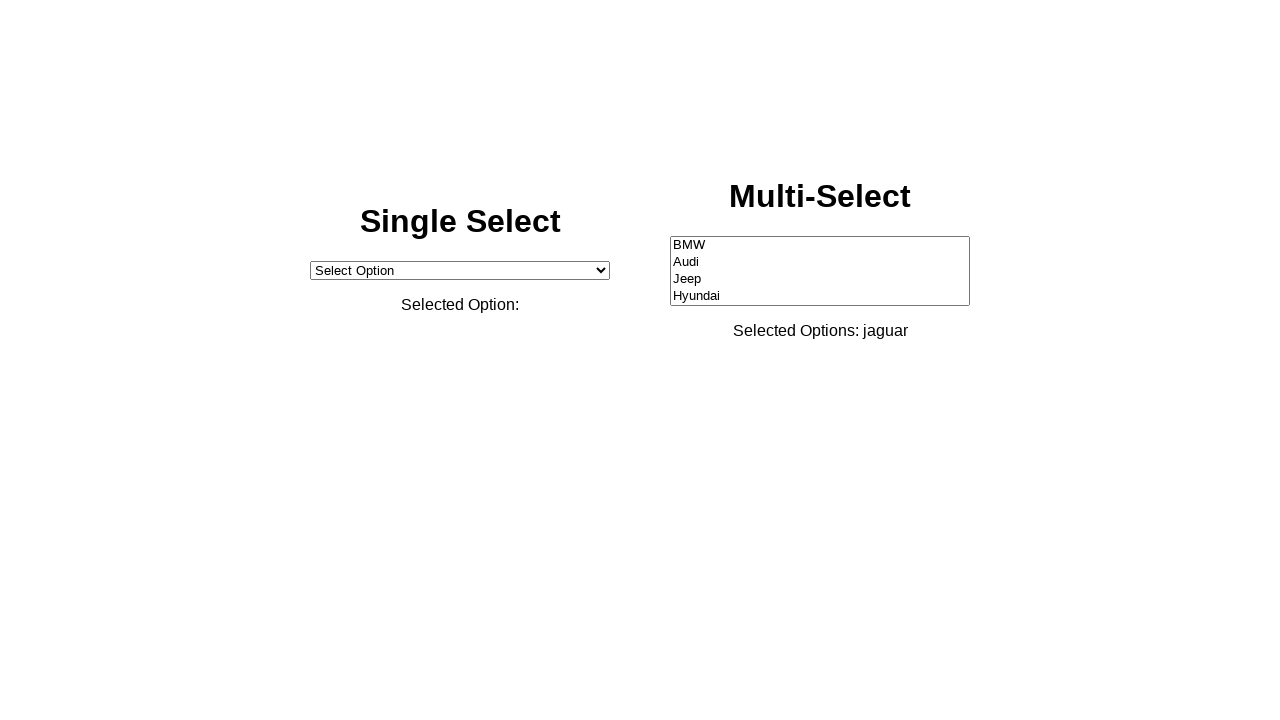

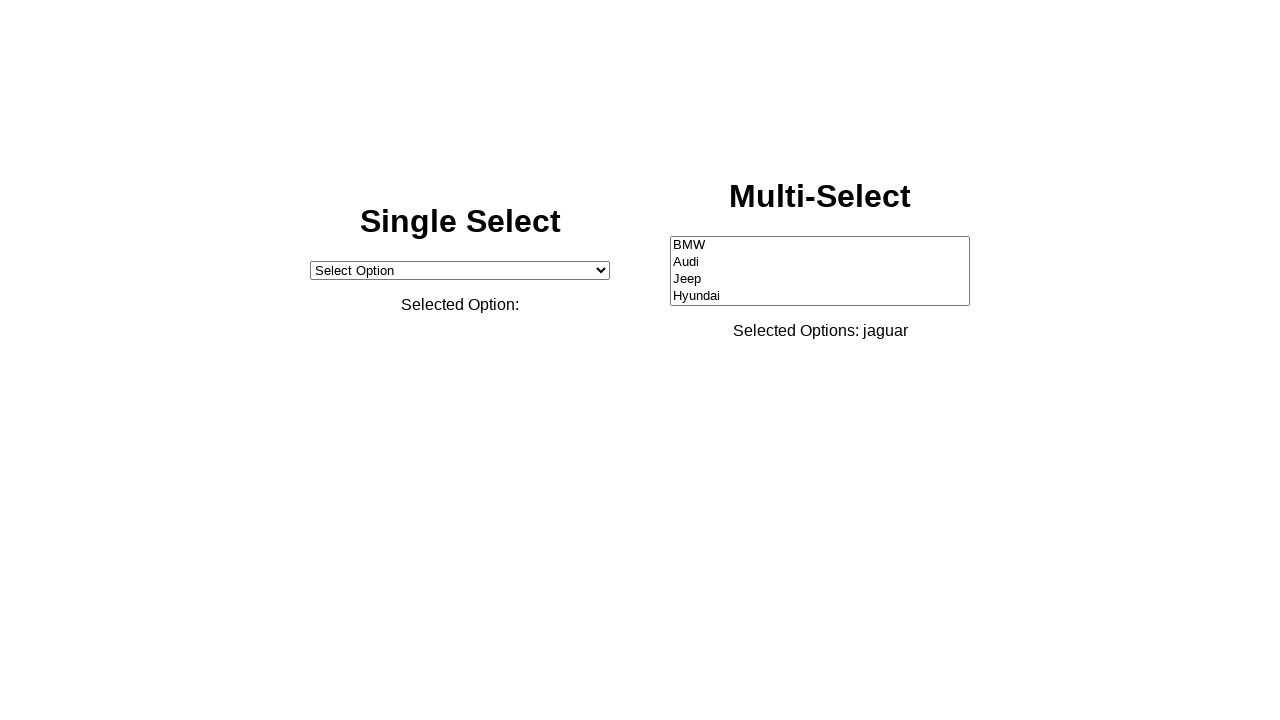